Navigates to IoT Vega product page, scrolls down to load products, and verifies that product names and prices are displayed

Starting URL: https://iotvega.com/product

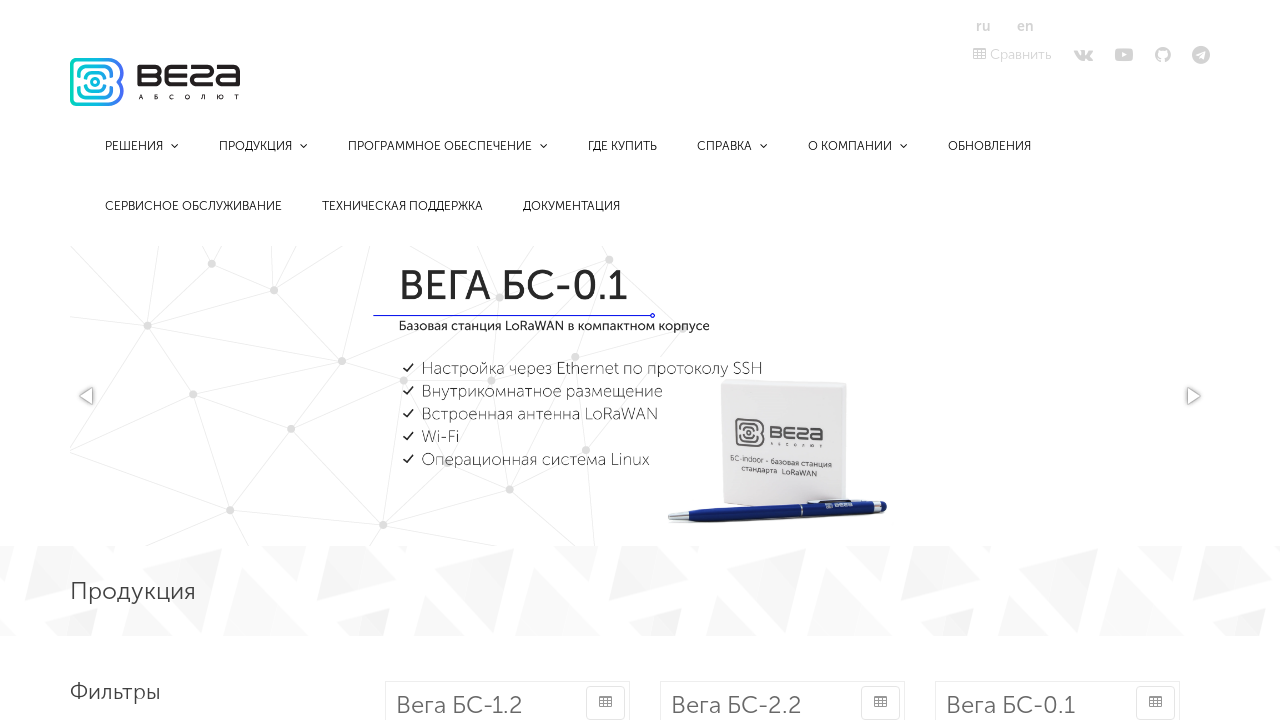

Navigated to IoT Vega product page
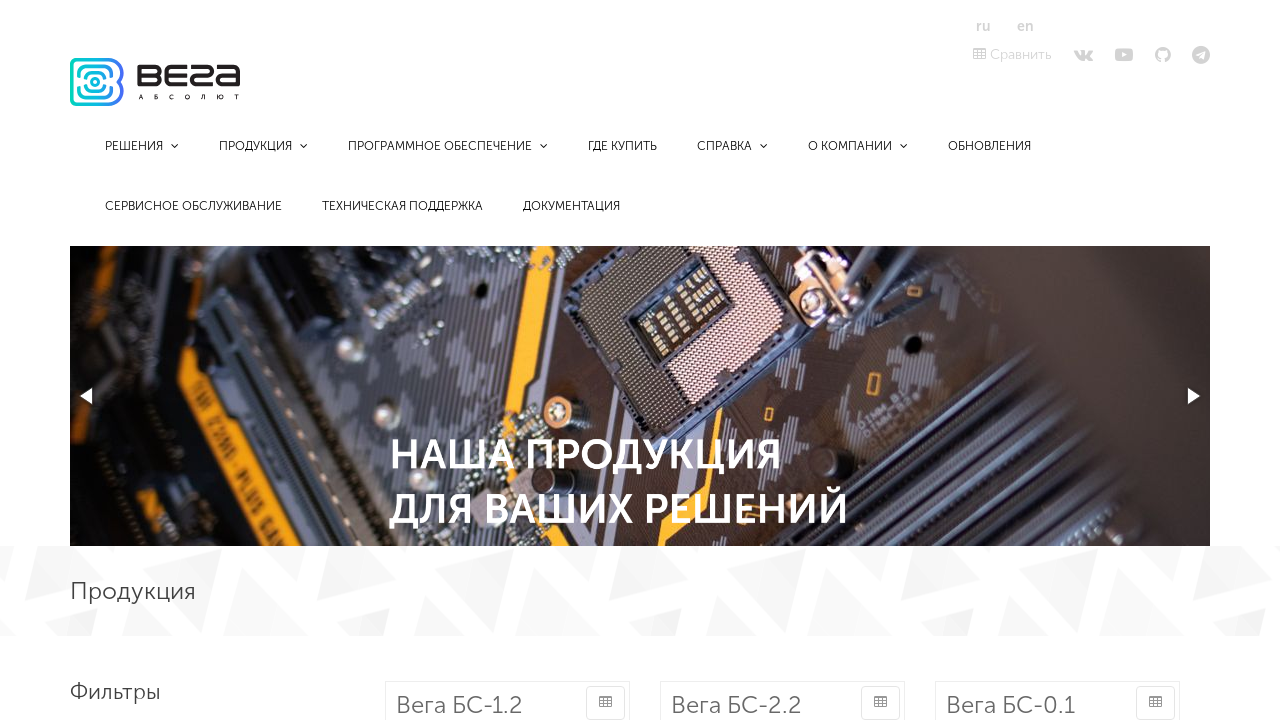

Scrolled down to load products
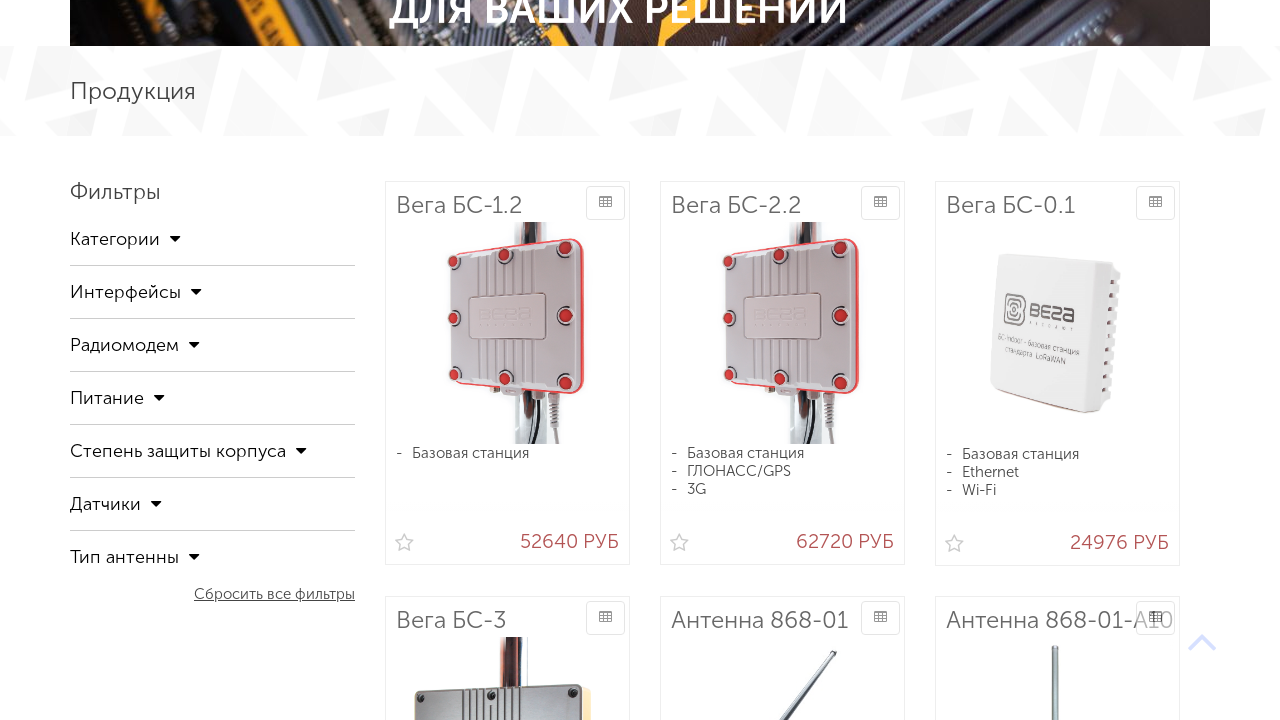

Waited for products to load
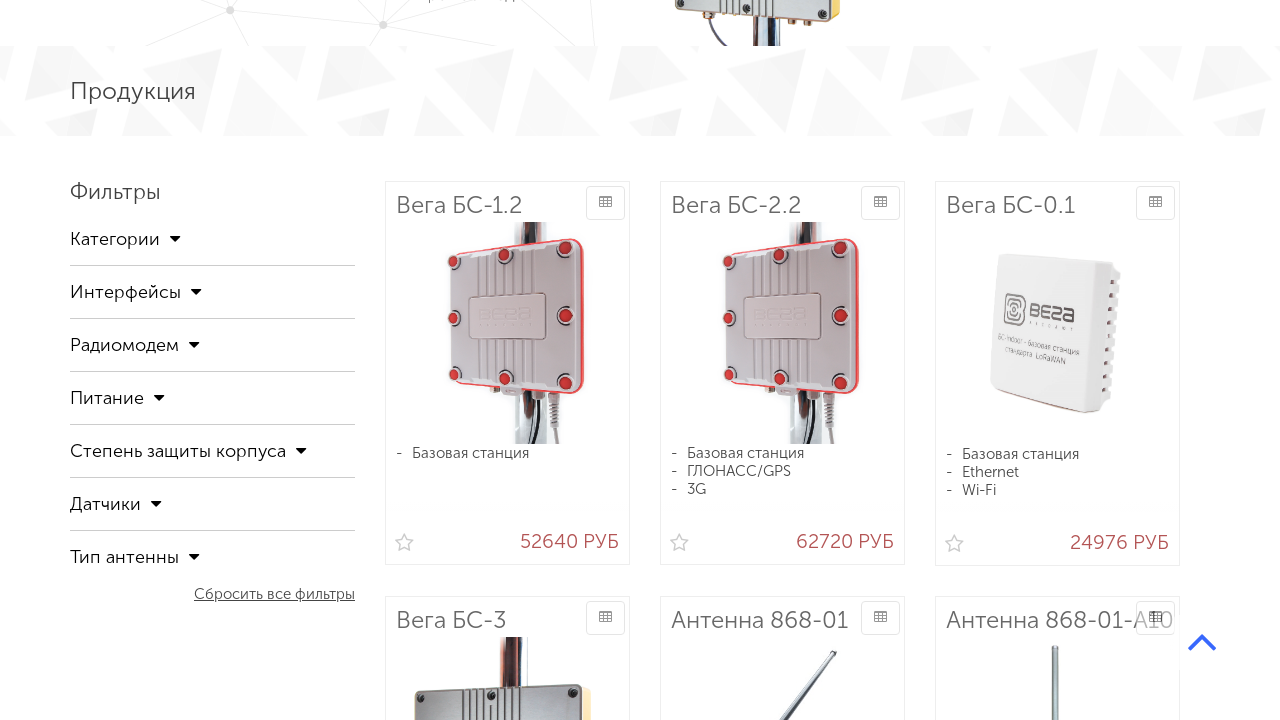

Product names are displayed
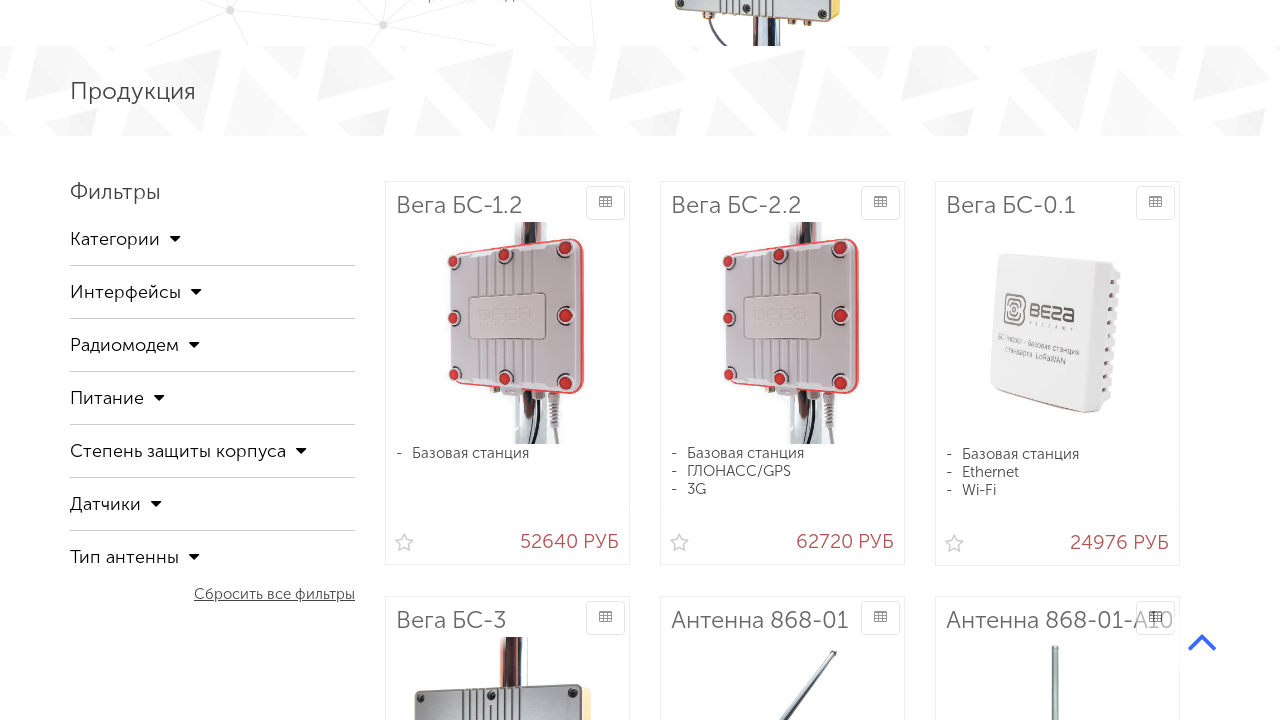

Product prices are displayed
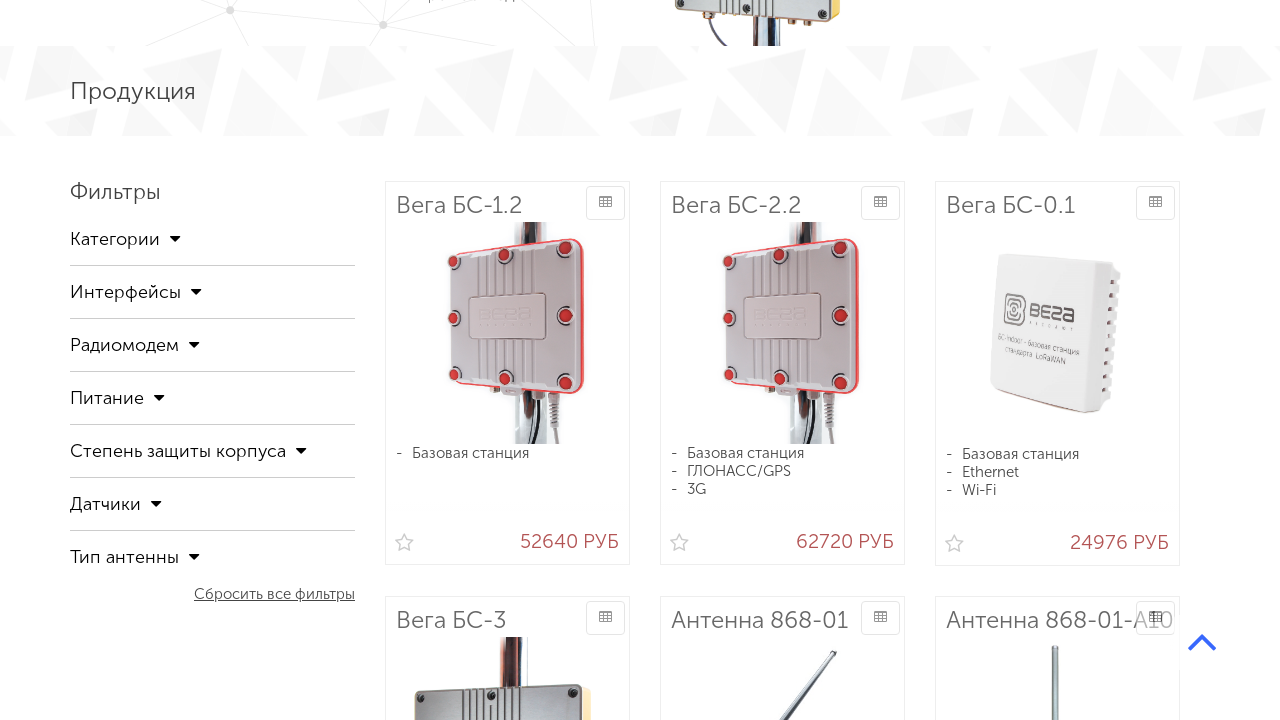

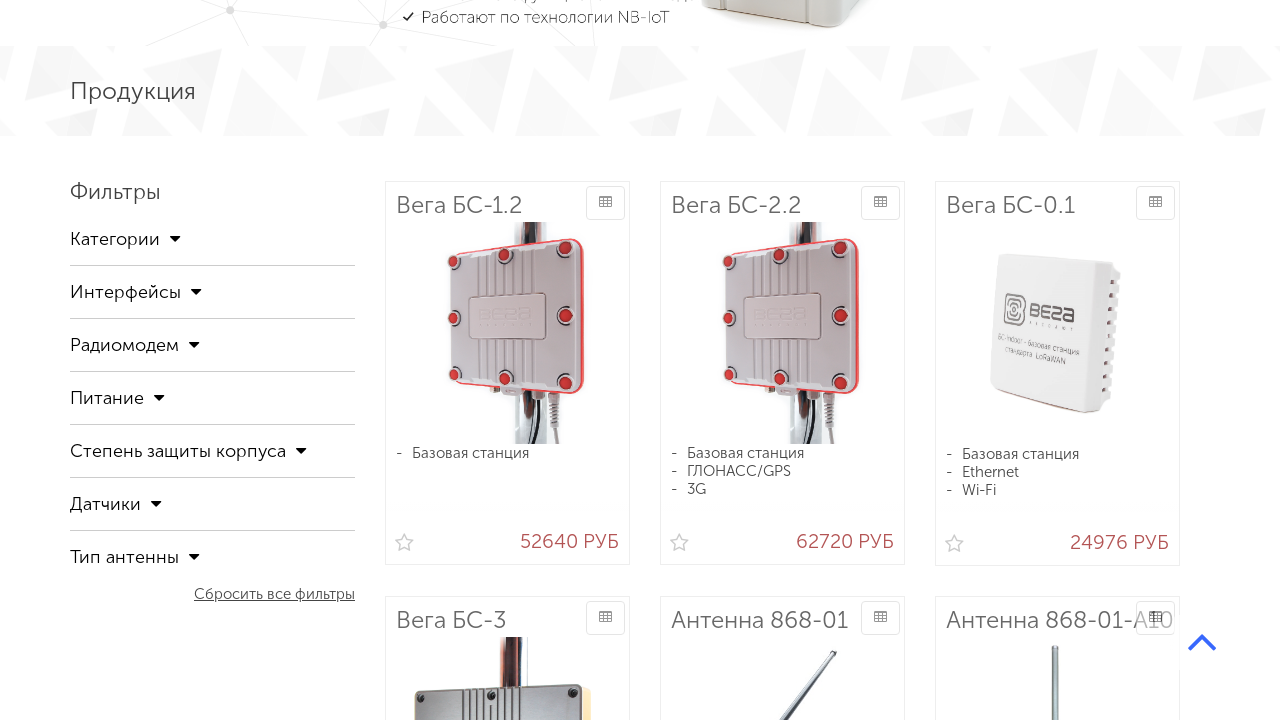